Tests interaction with a readonly input field on the Selenium web form demo page

Starting URL: https://www.selenium.dev/selenium/web/web-form.html

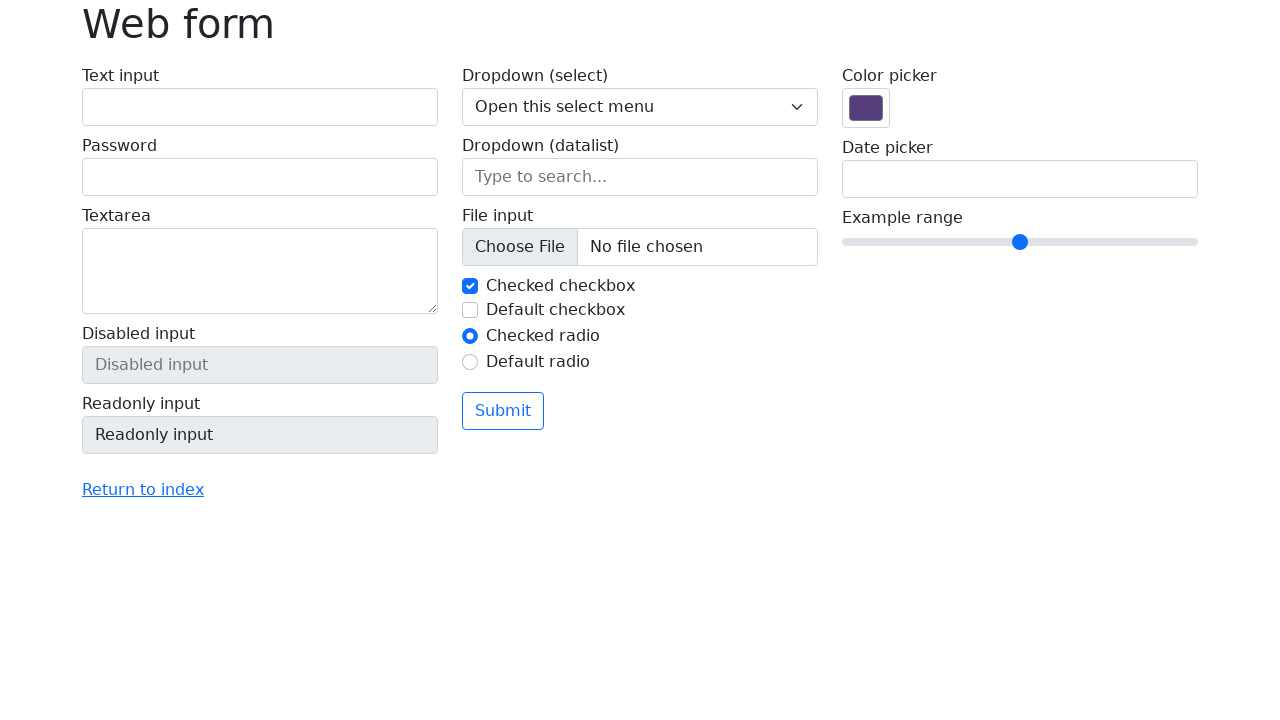

Clicked on readonly input field at (260, 435) on input[name='my-readonly']
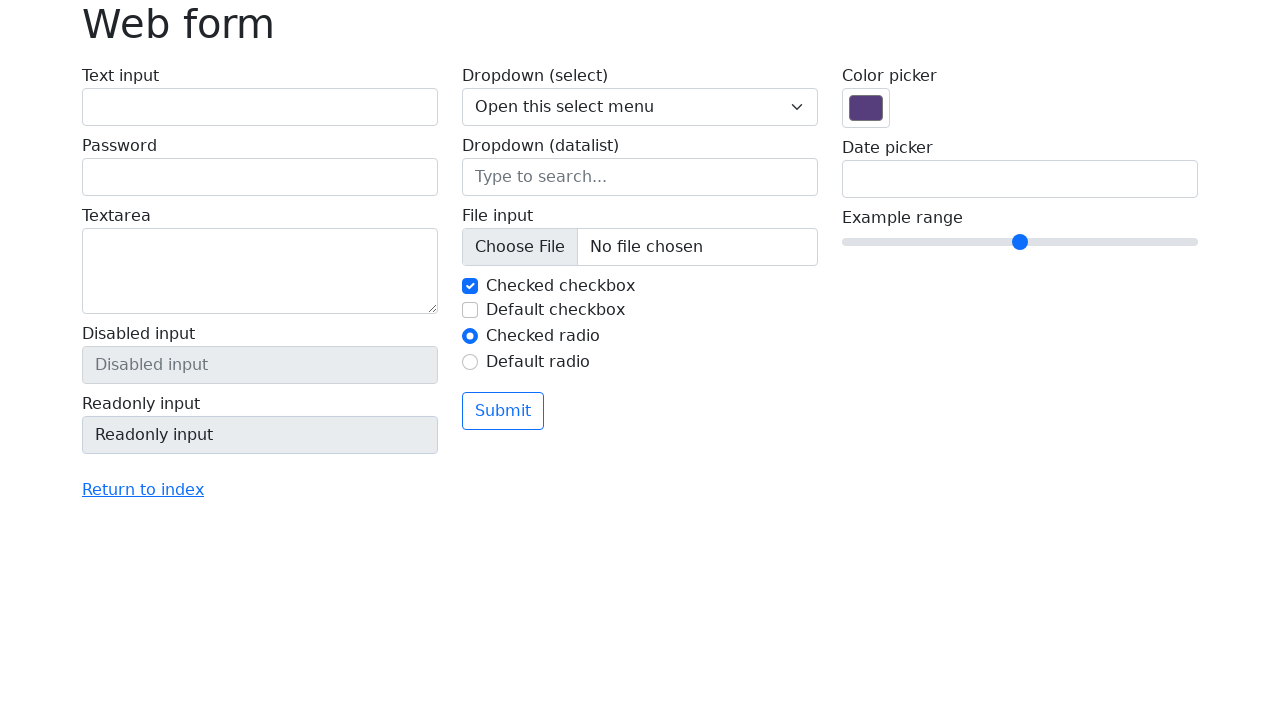

Verified readonly input field is present
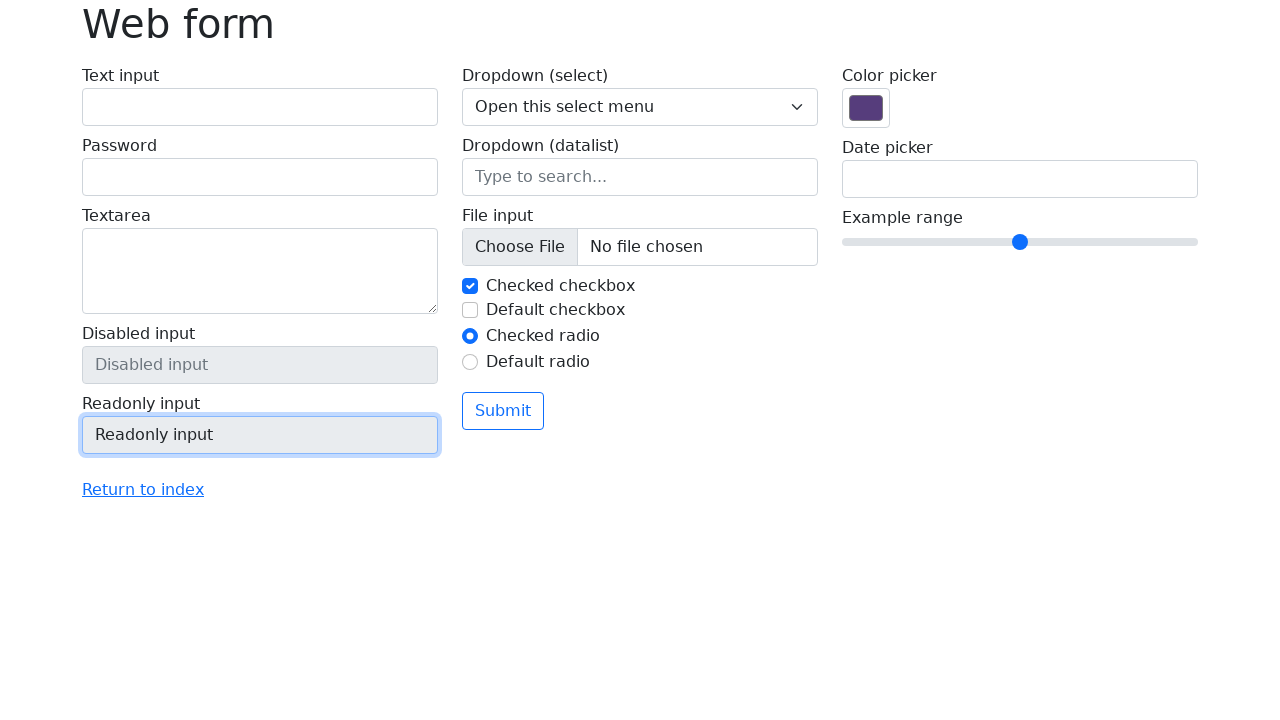

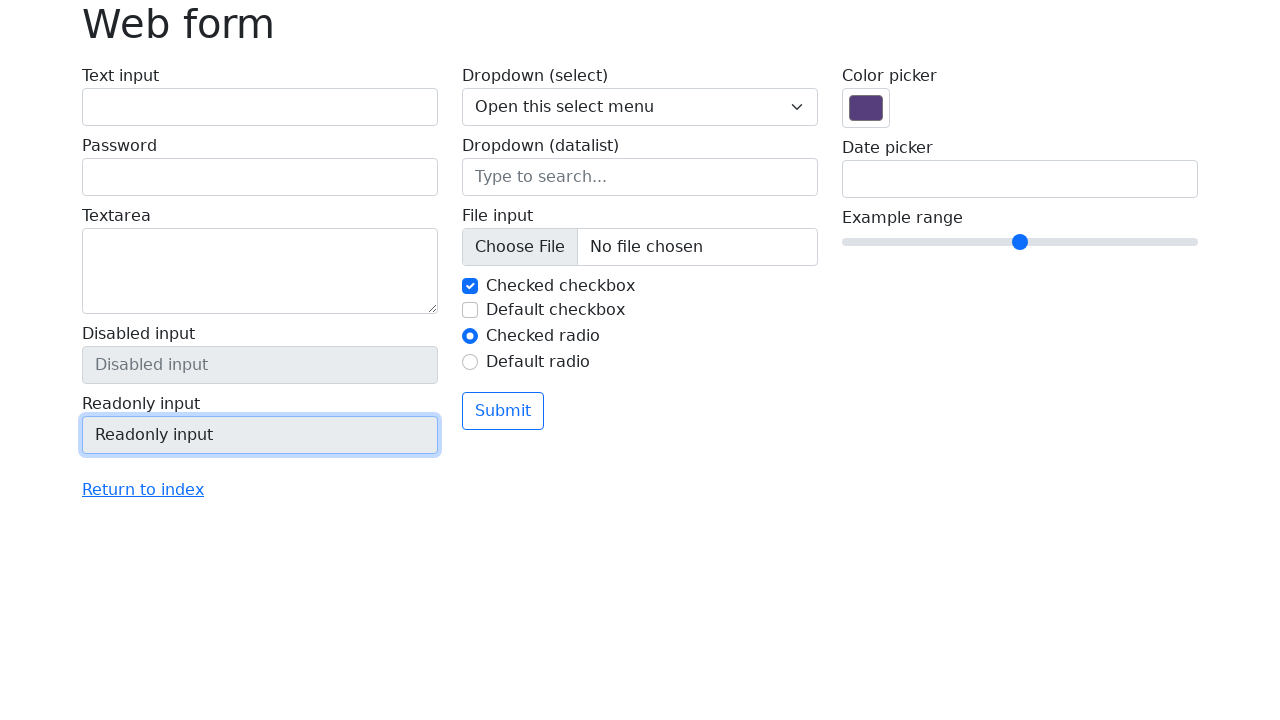